Tests finding and adding a specific product (Brocolli) to cart by iterating through products

Starting URL: https://rahulshettyacademy.com/seleniumPractise/#/

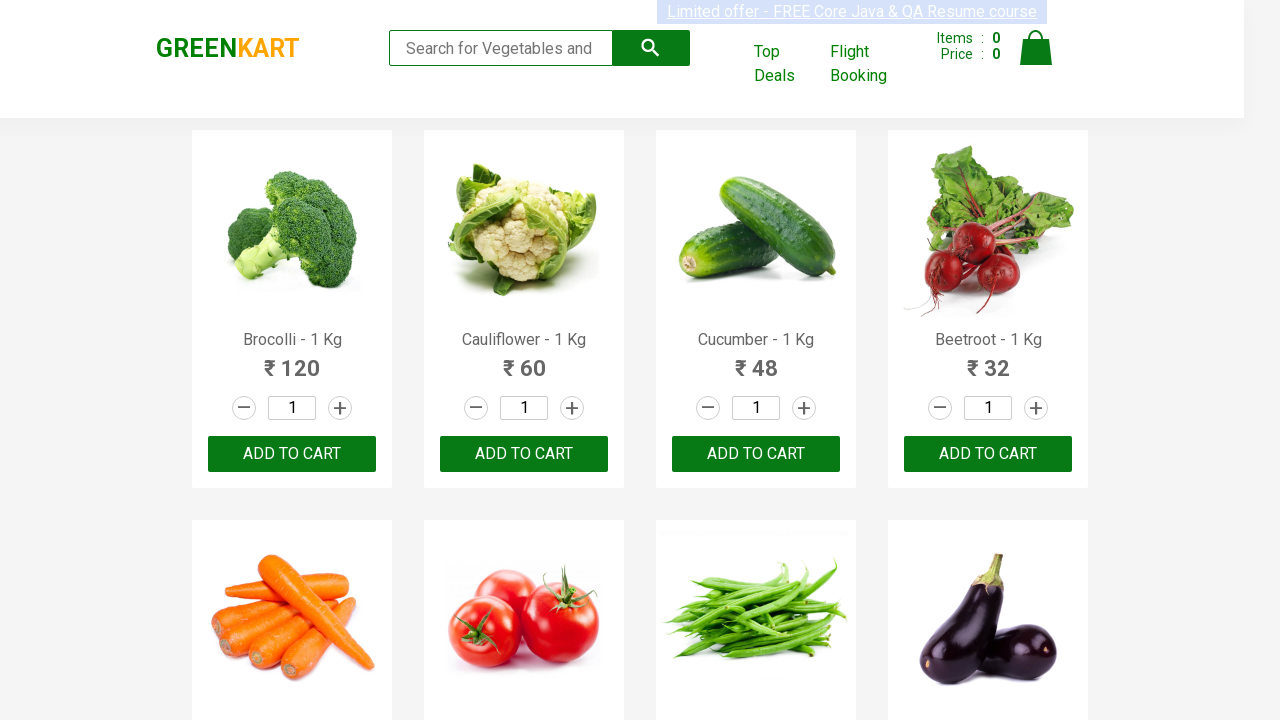

Waited for products to load on the page
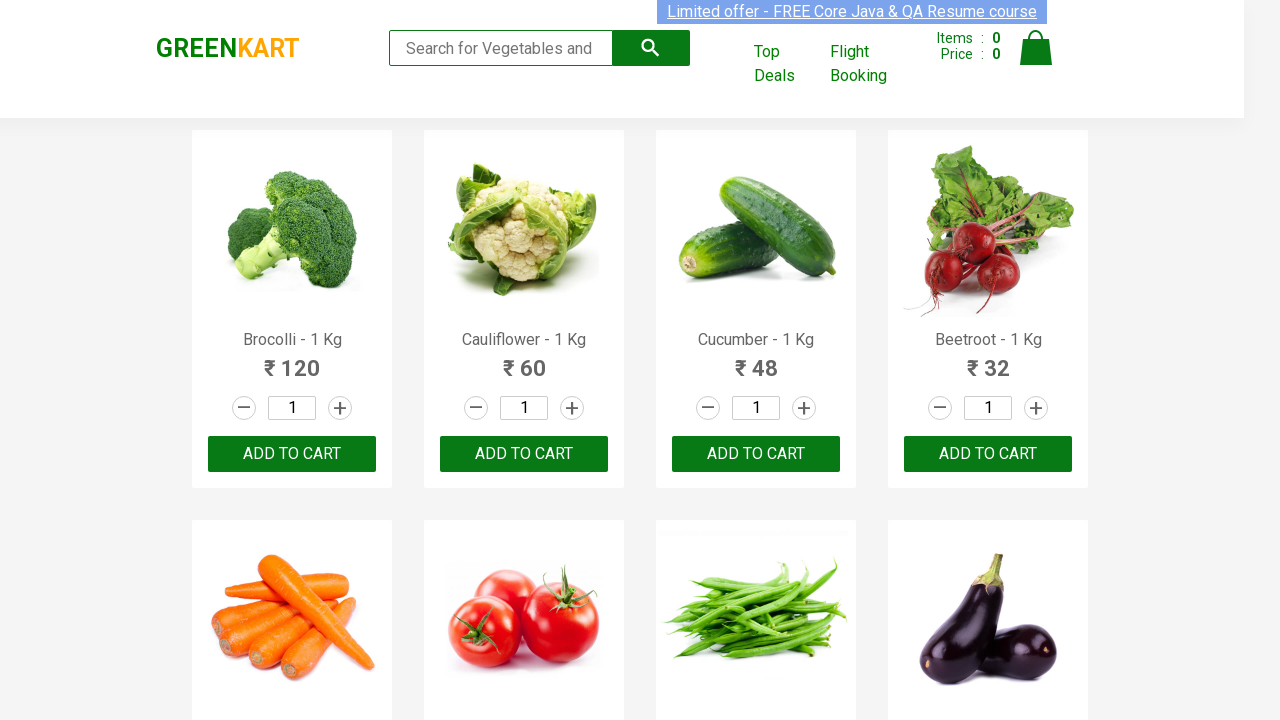

Retrieved all product elements from the page
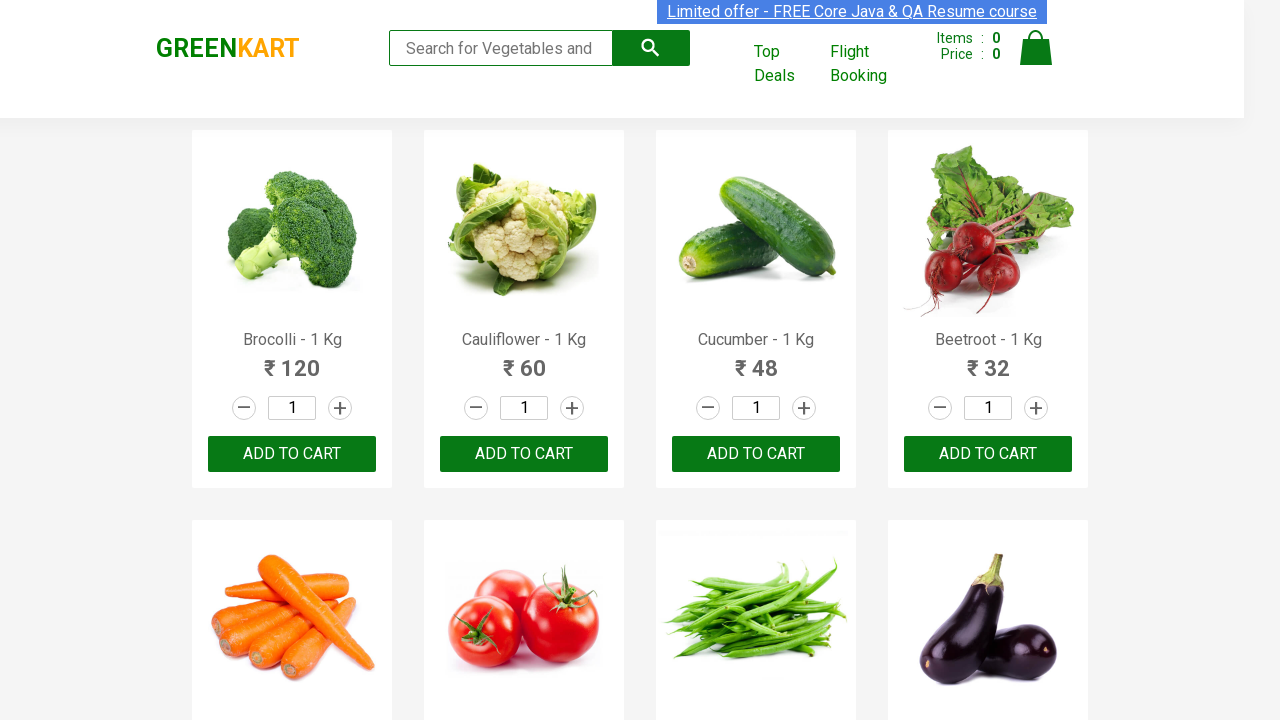

Extracted product name: Brocolli - 1 Kg
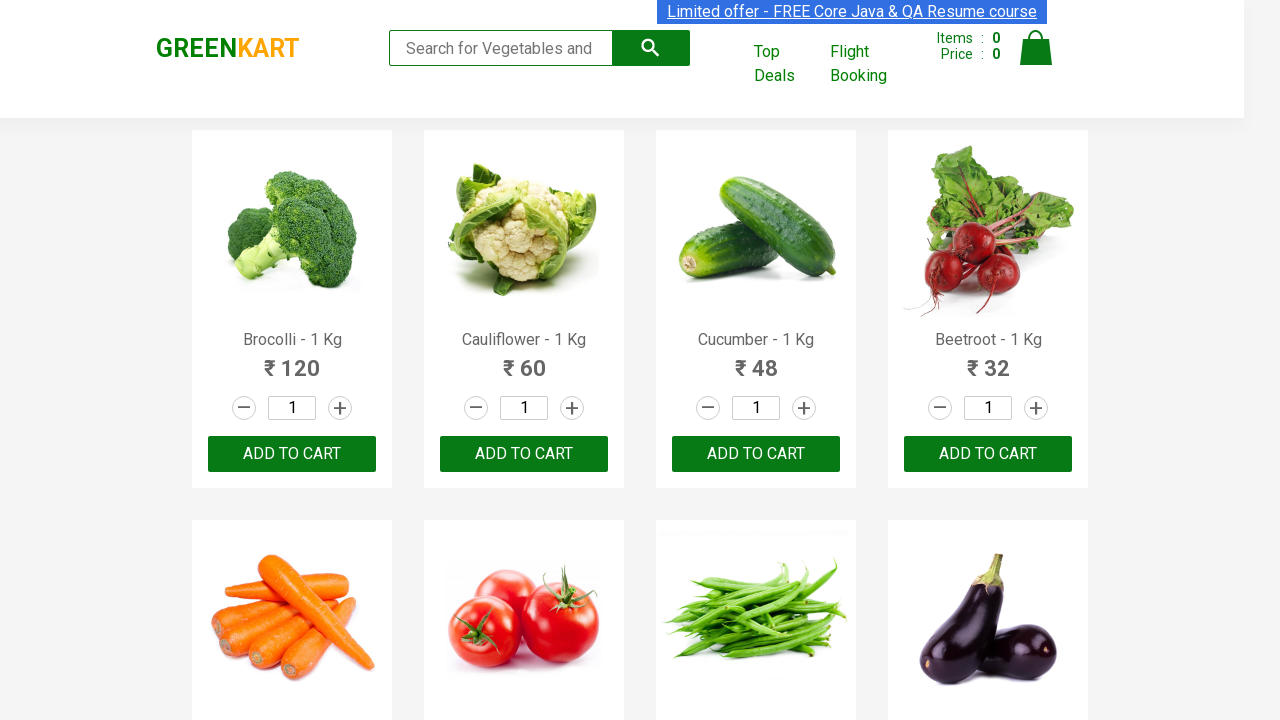

Found Brocolli product and clicked ADD TO CART button at (292, 454) on .products .product >> nth=0 >> button
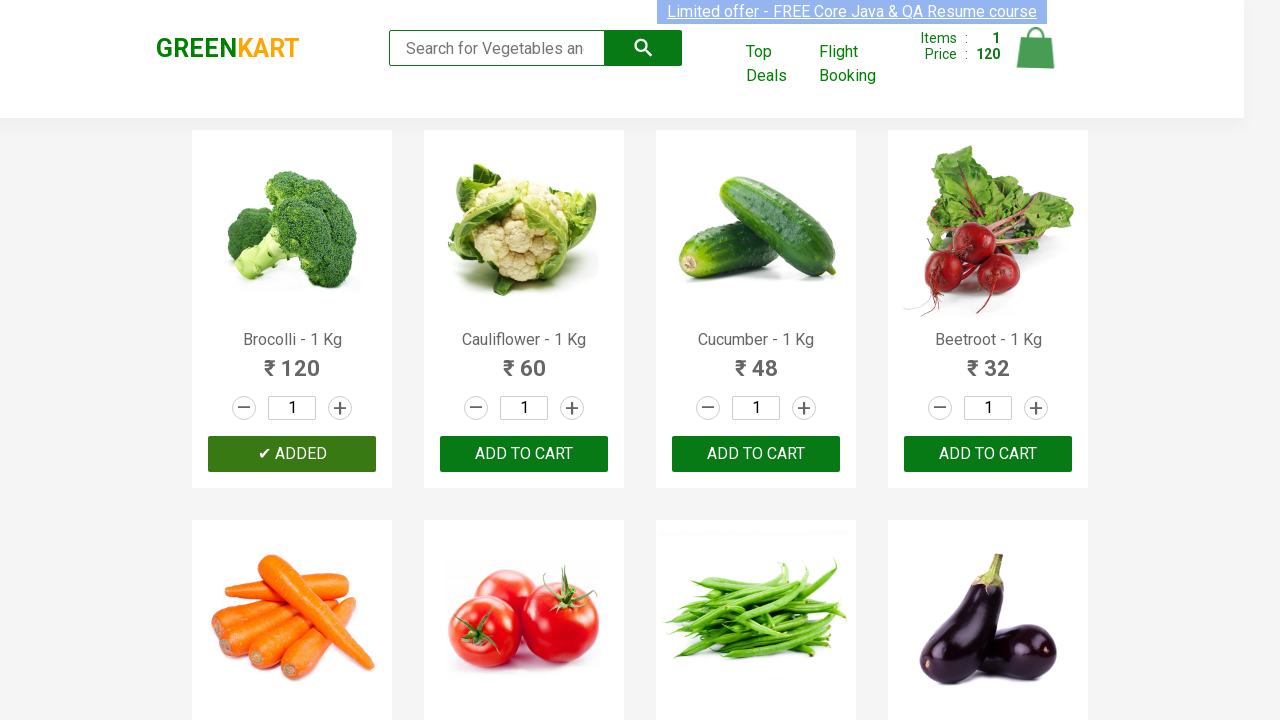

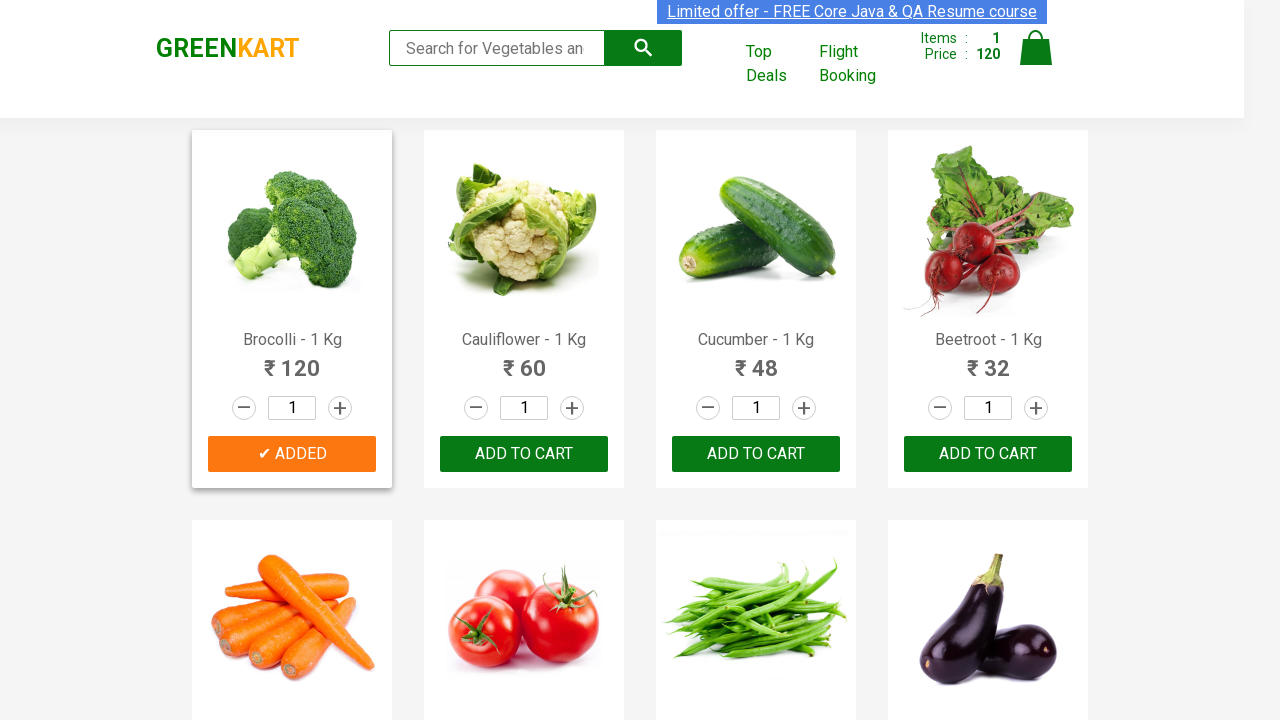